Tests drag and drop functionality by dragging an element to a droppable target using the built-in dragTo method

Starting URL: https://jqueryui.com/resources/demos/droppable/default.html

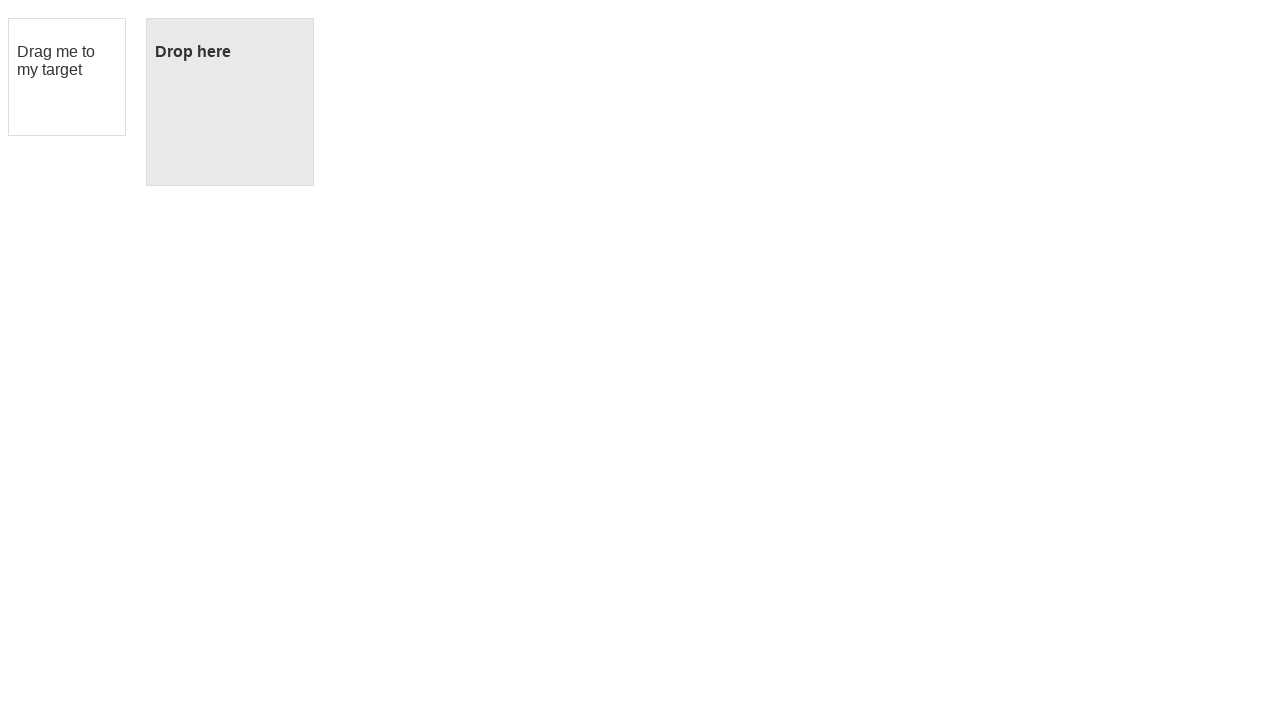

Navigated to jQuery UI droppable demo page
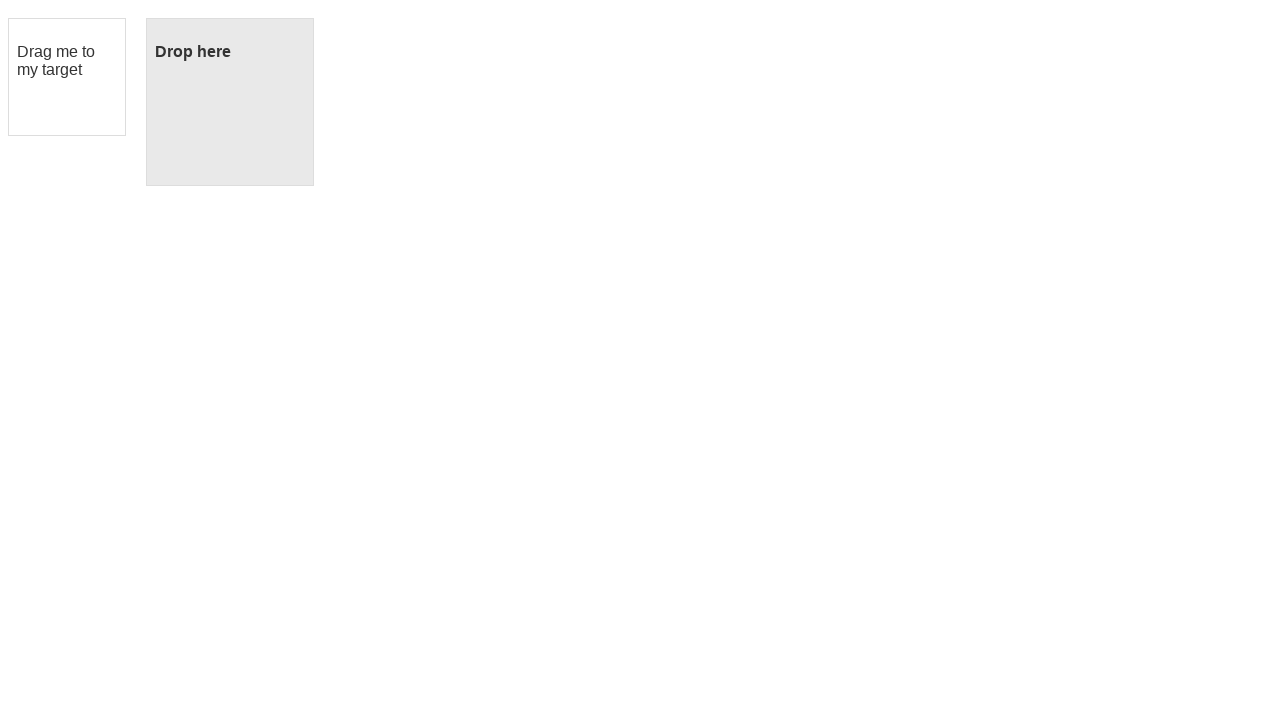

Dragged draggable element to droppable target at (230, 102)
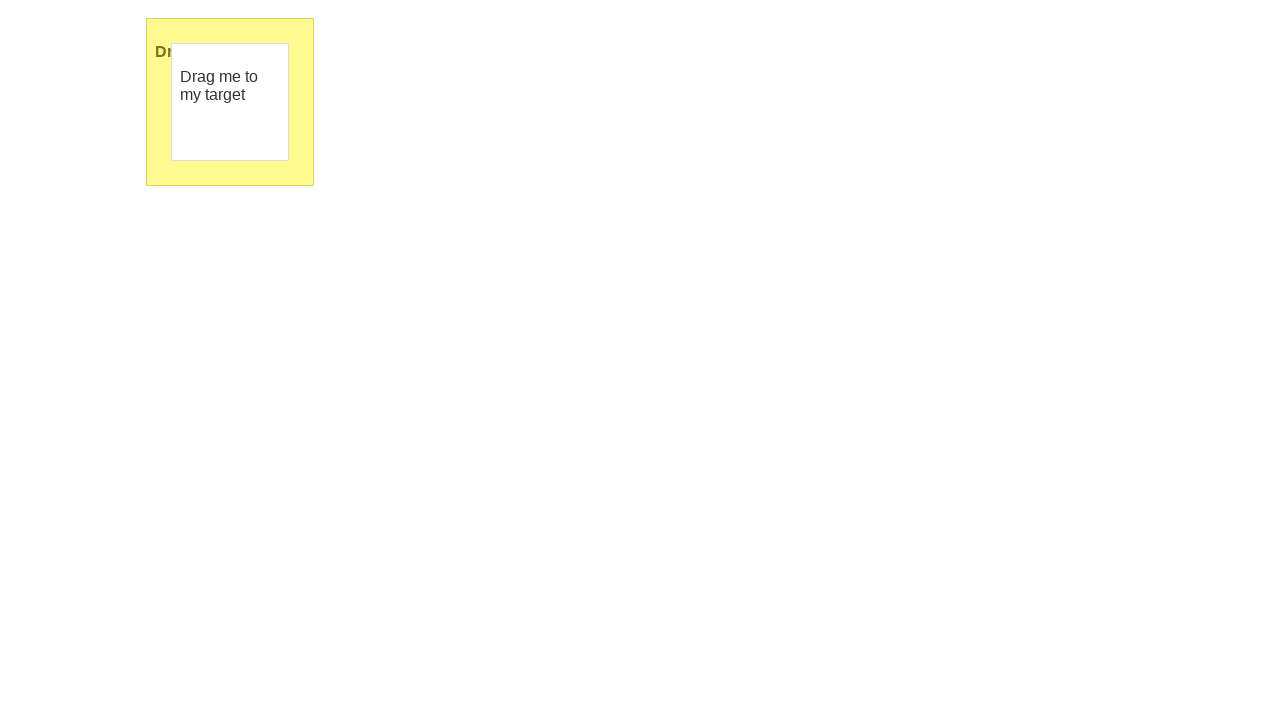

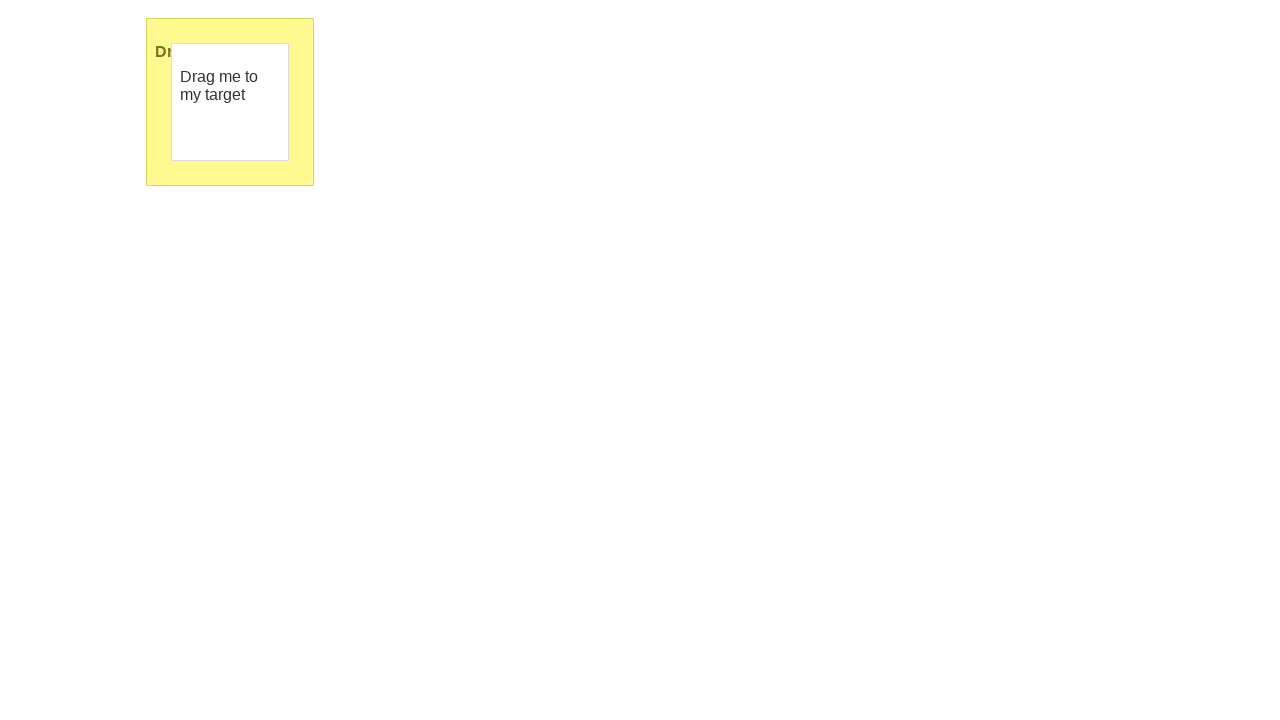